Tests unmarking items as complete by creating todos, checking one, then unchecking it

Starting URL: https://demo.playwright.dev/todomvc

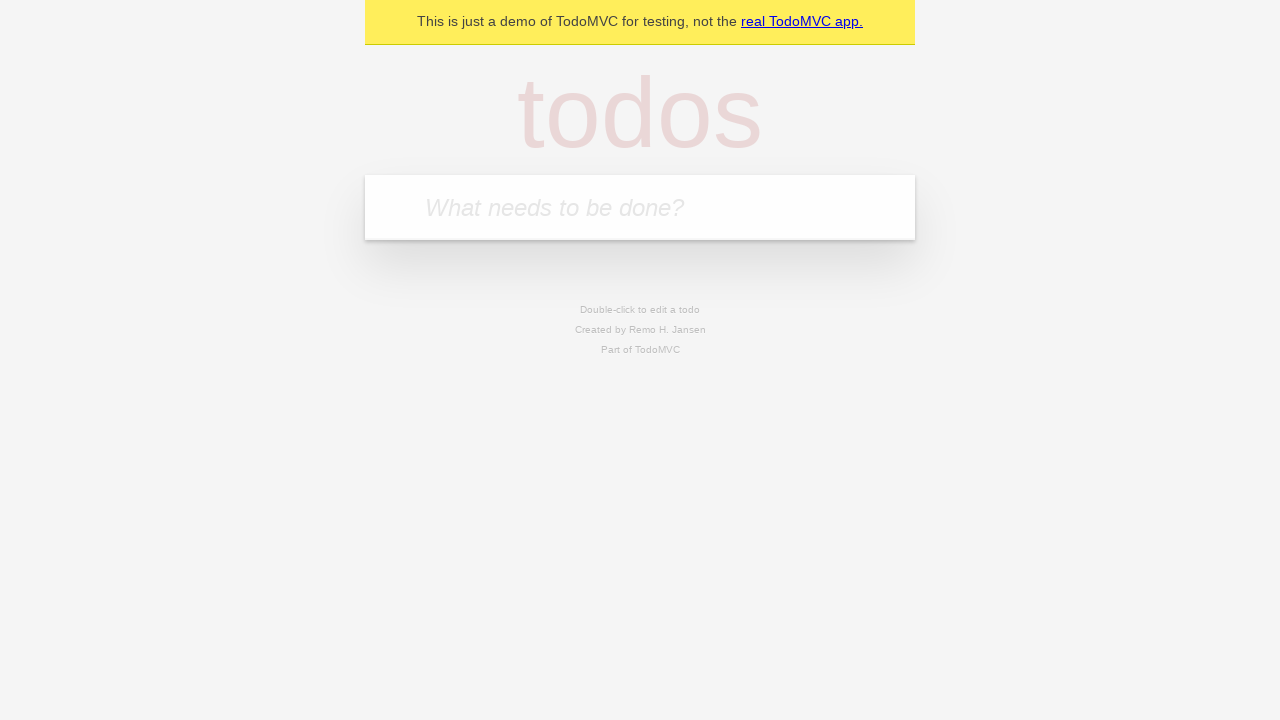

Filled todo input with 'buy some cheese' on internal:attr=[placeholder="What needs to be done?"i]
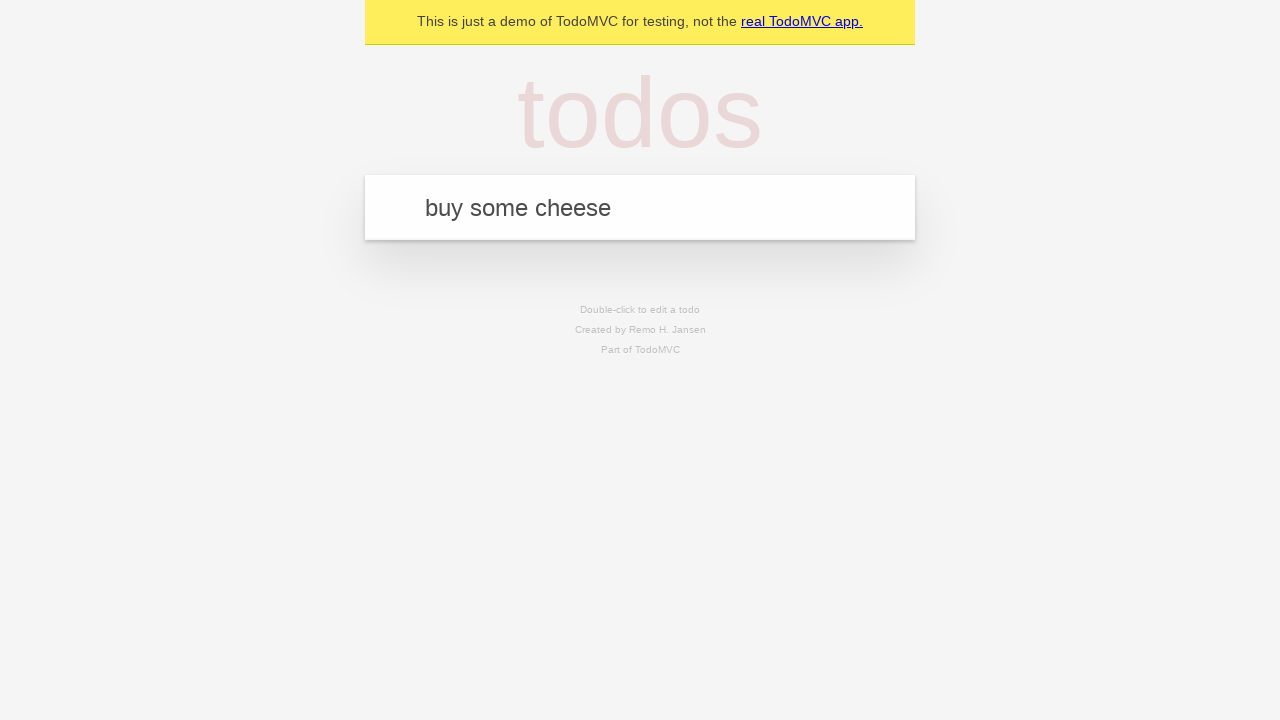

Pressed Enter to create first todo item on internal:attr=[placeholder="What needs to be done?"i]
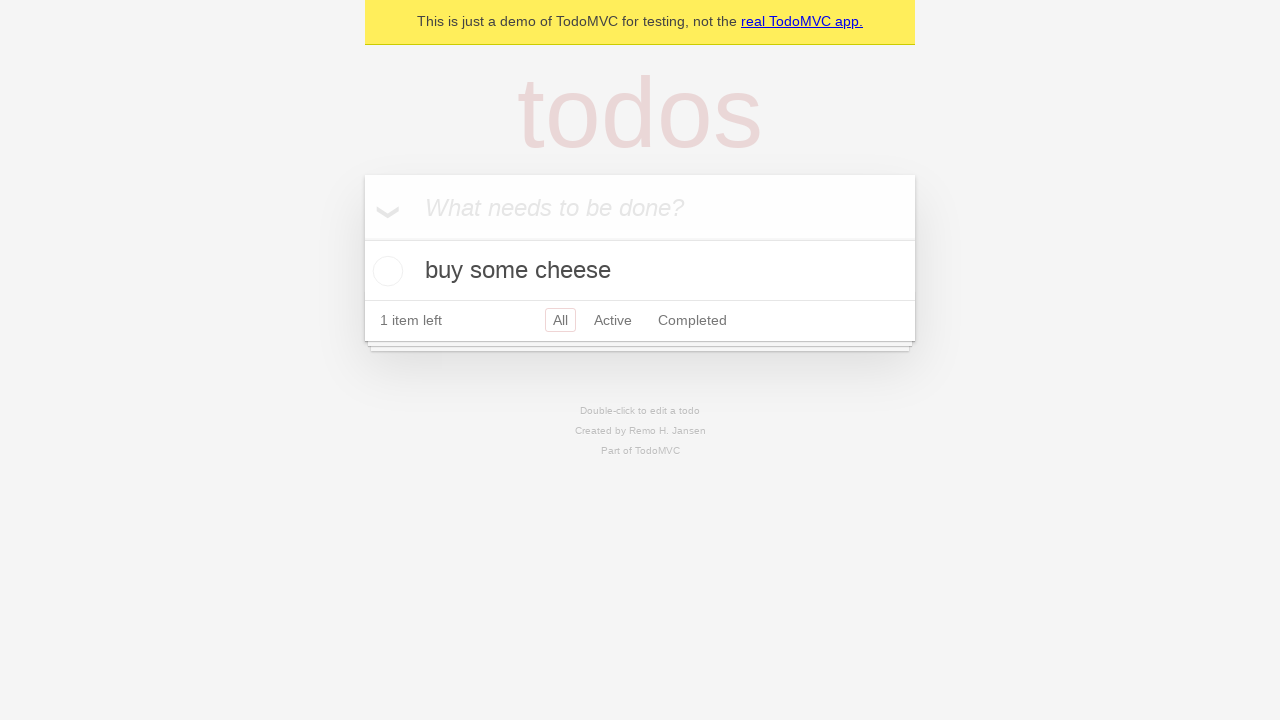

Filled todo input with 'feed the cat' on internal:attr=[placeholder="What needs to be done?"i]
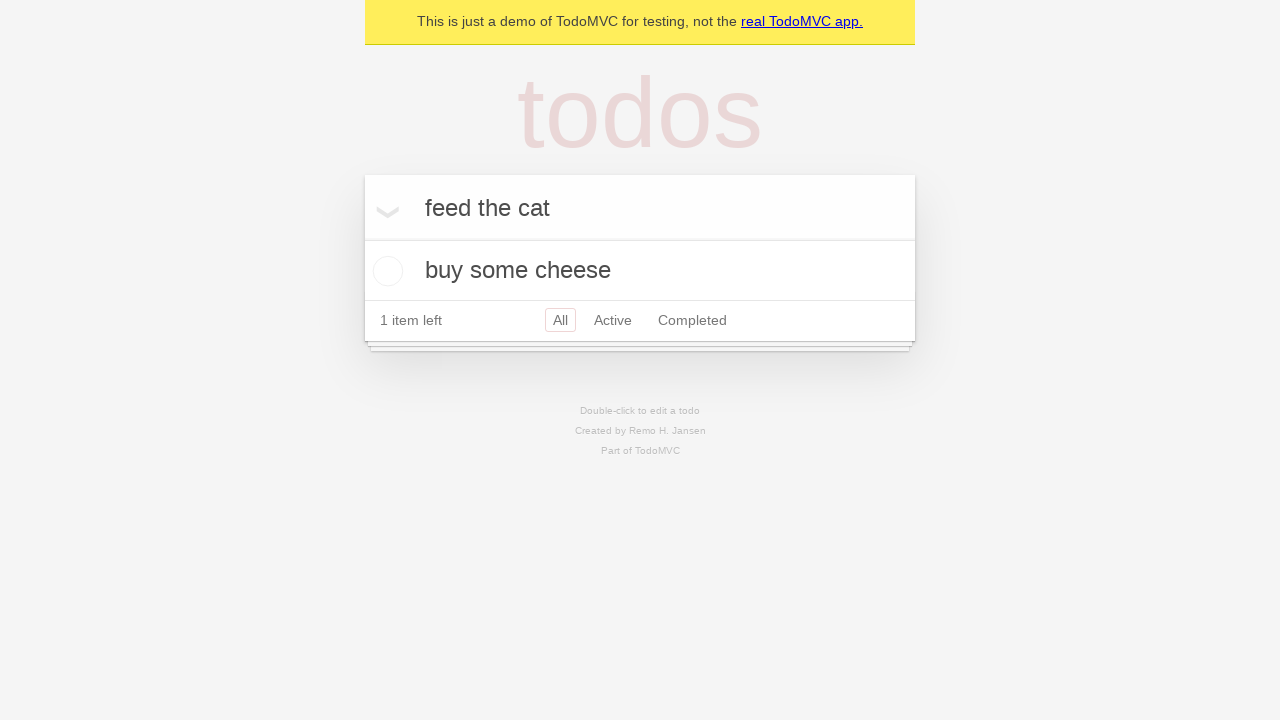

Pressed Enter to create second todo item on internal:attr=[placeholder="What needs to be done?"i]
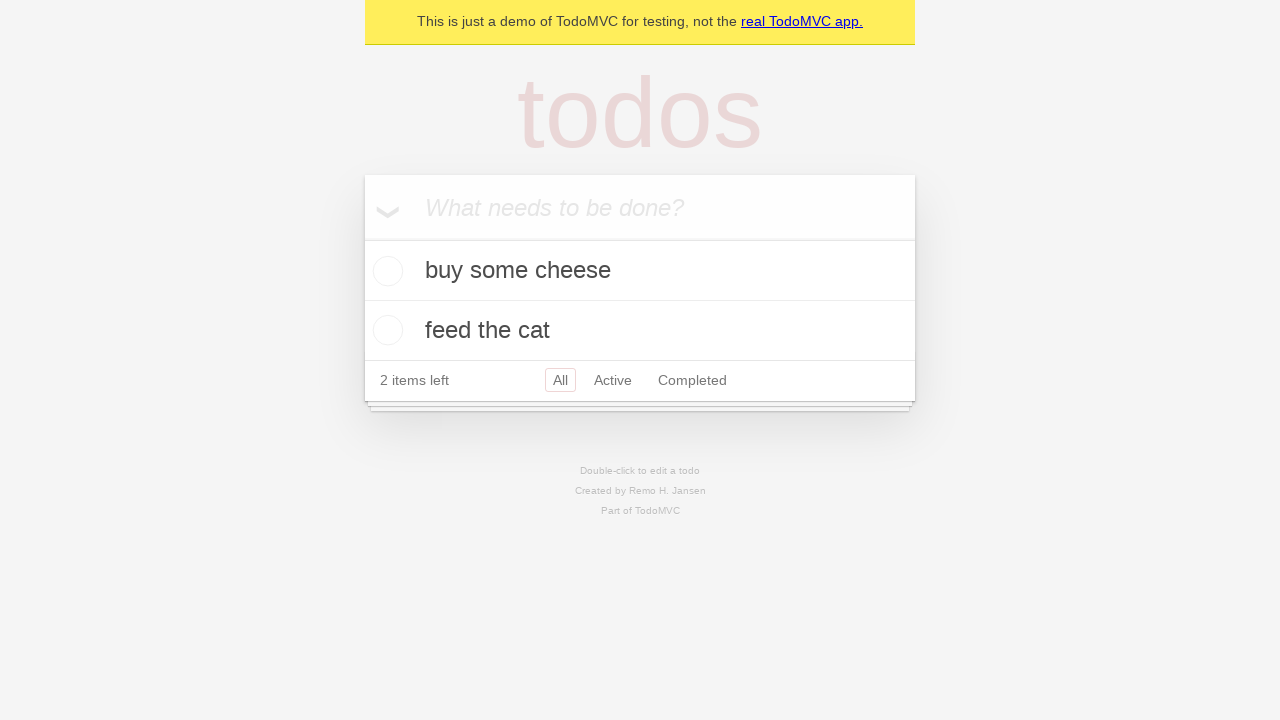

Located first todo item
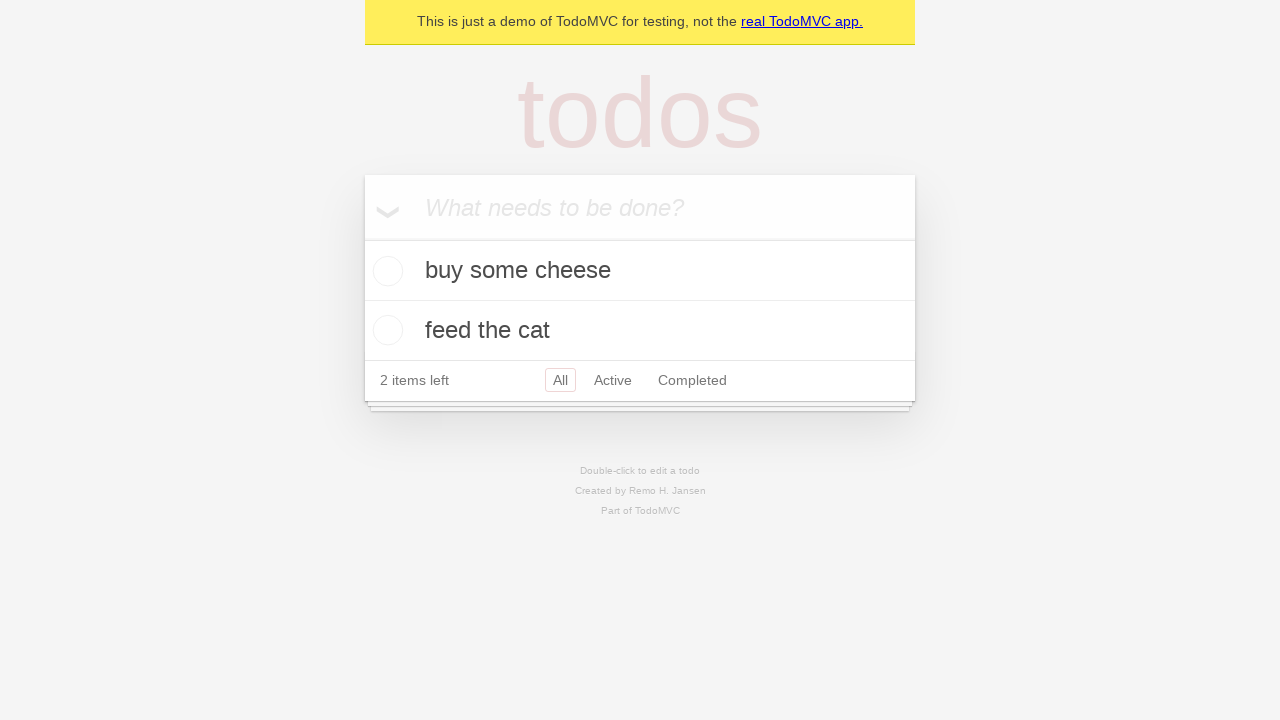

Located checkbox for first todo item
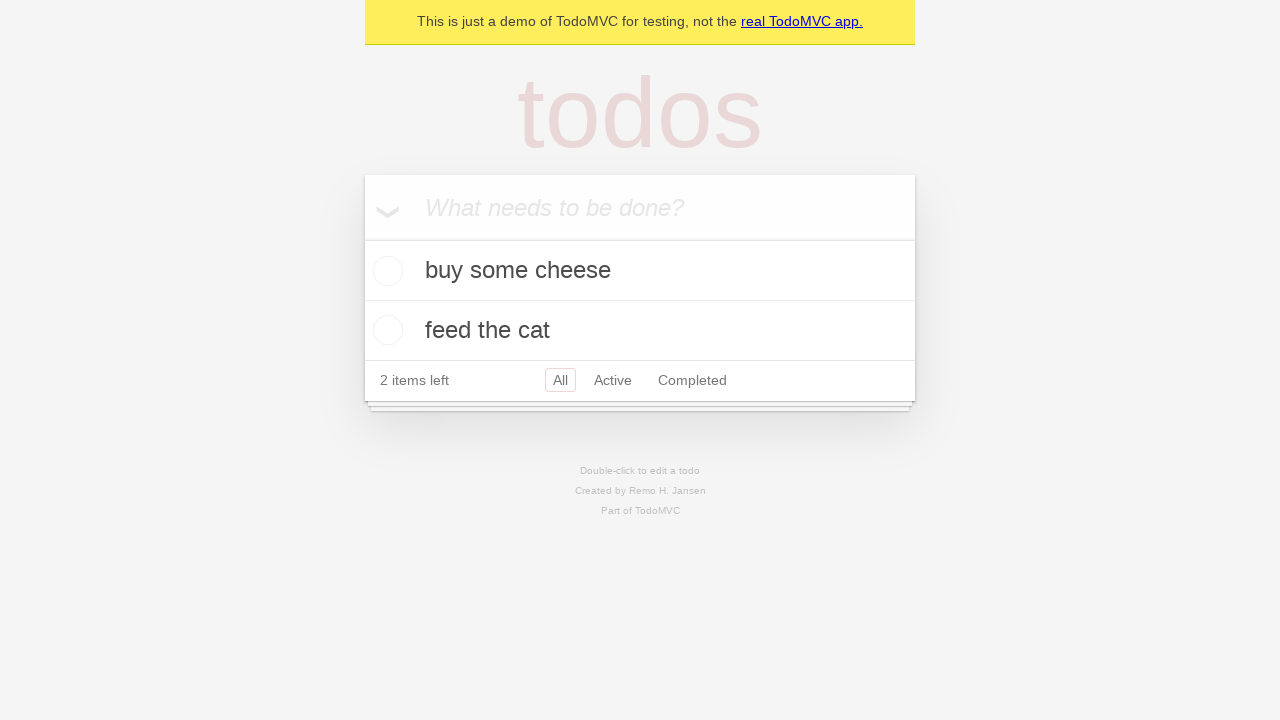

Checked first todo item to mark as complete at (385, 271) on internal:testid=[data-testid="todo-item"s] >> nth=0 >> internal:role=checkbox
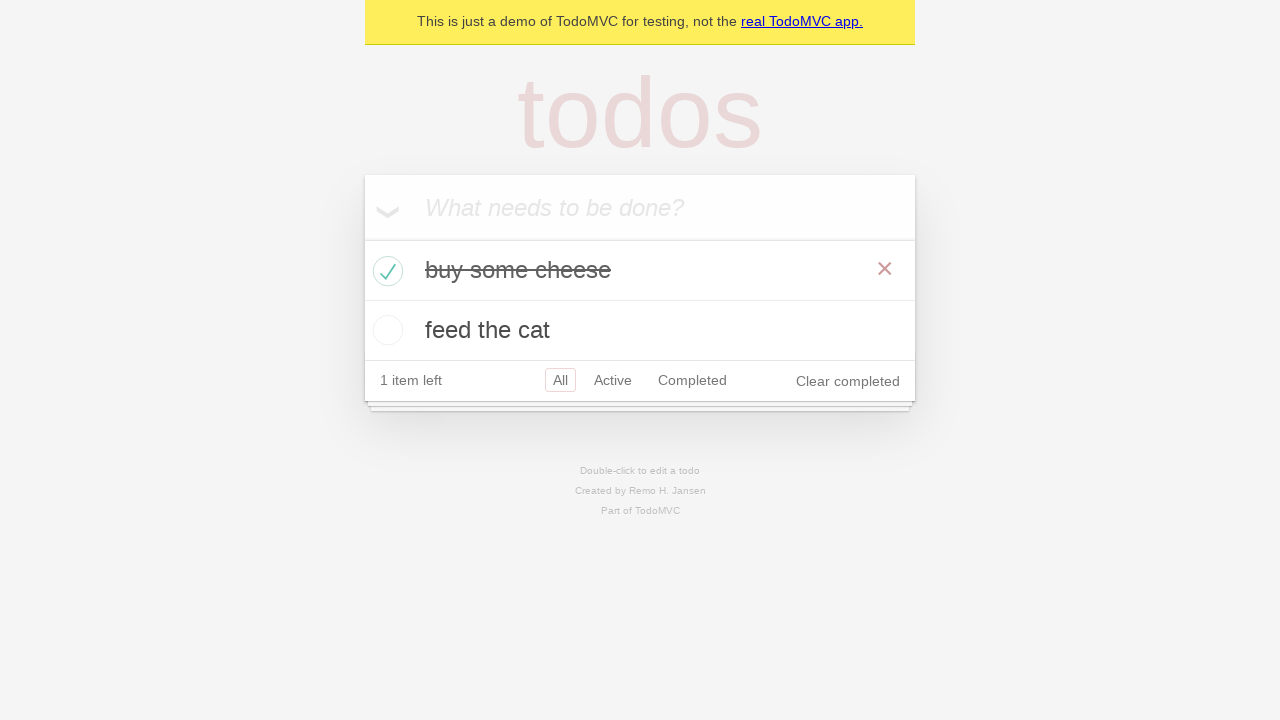

Unchecked first todo item to mark as incomplete at (385, 271) on internal:testid=[data-testid="todo-item"s] >> nth=0 >> internal:role=checkbox
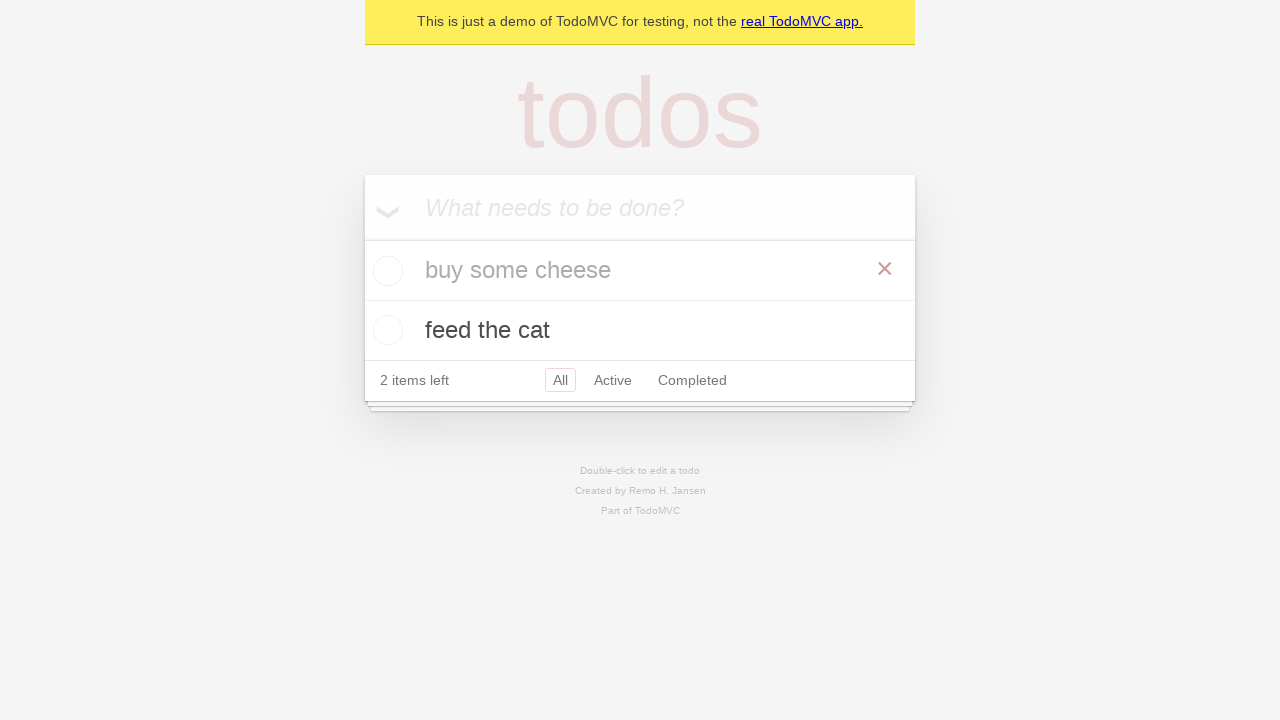

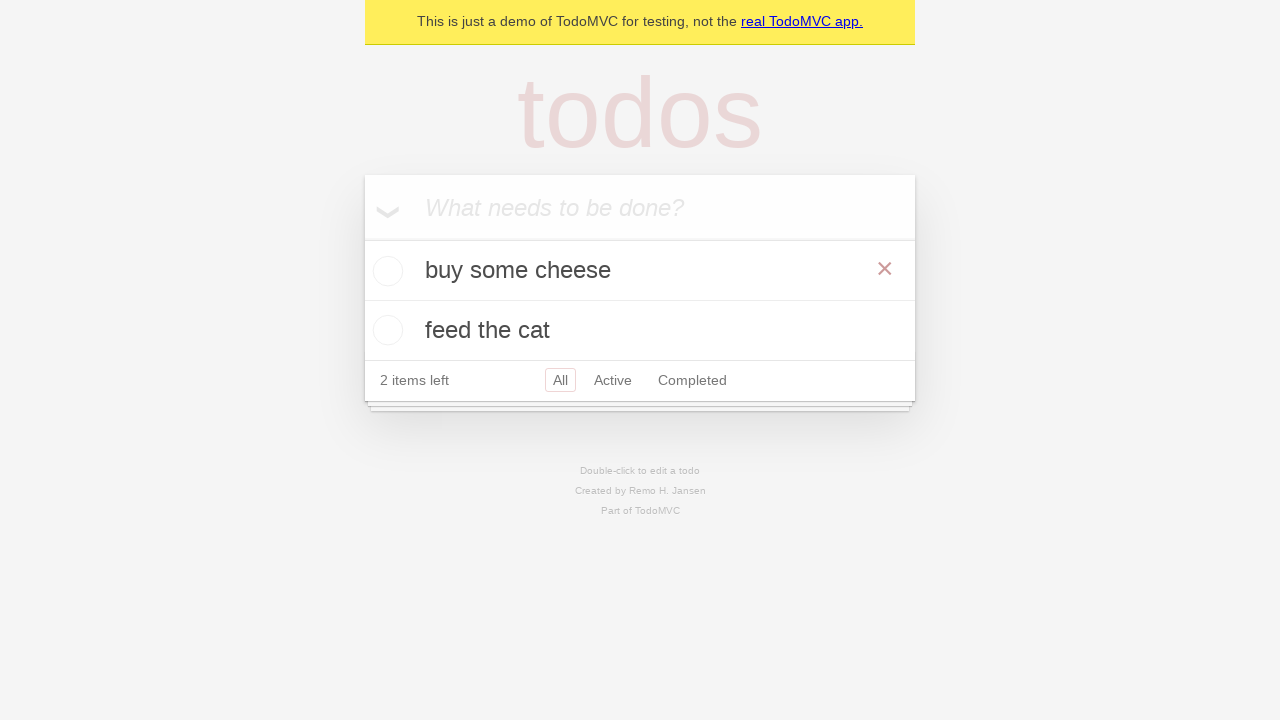